Tests file upload functionality by selecting a file and submitting the upload form

Starting URL: http://the-internet.herokuapp.com/

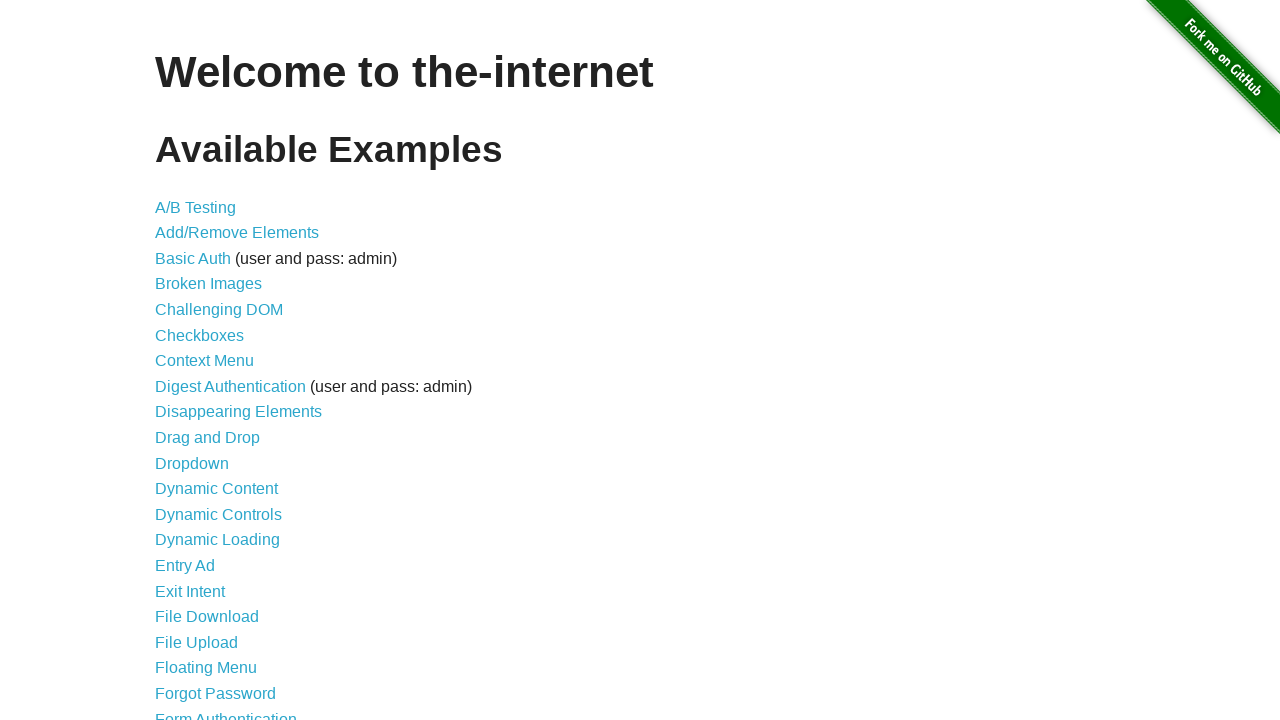

Clicked on File Upload link at (196, 642) on text=File Upload
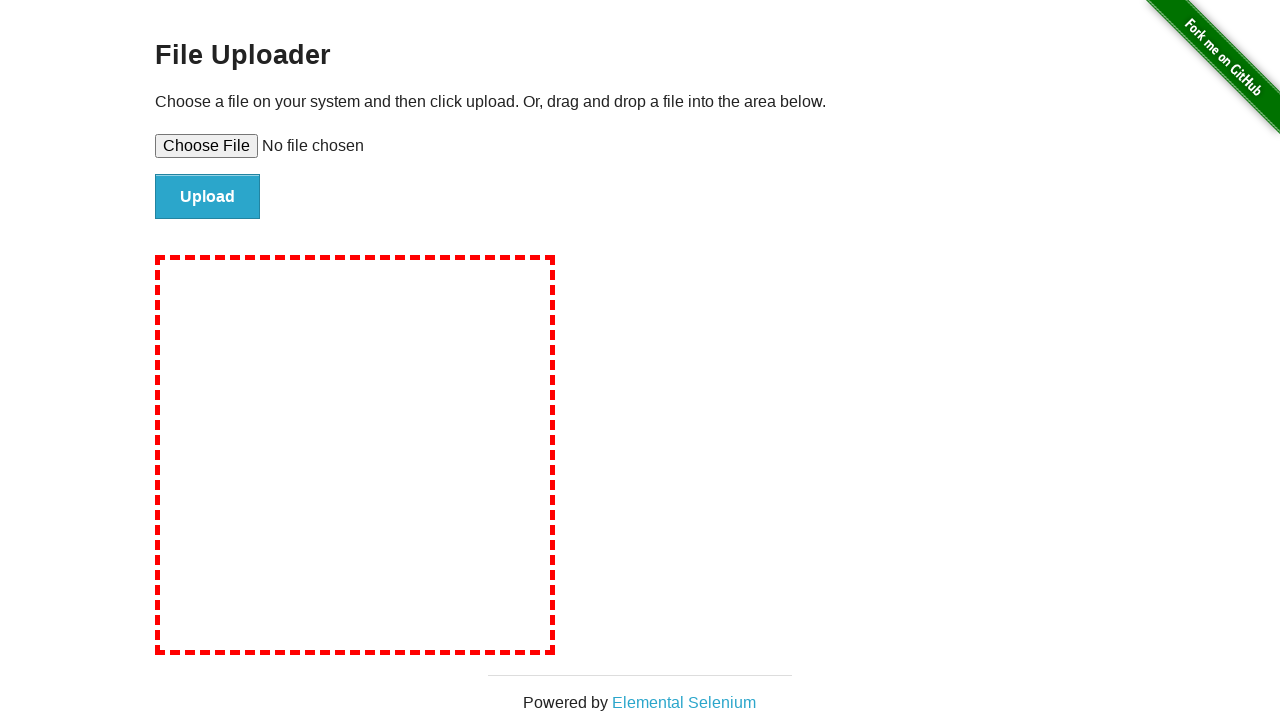

Set input file with test_image.png
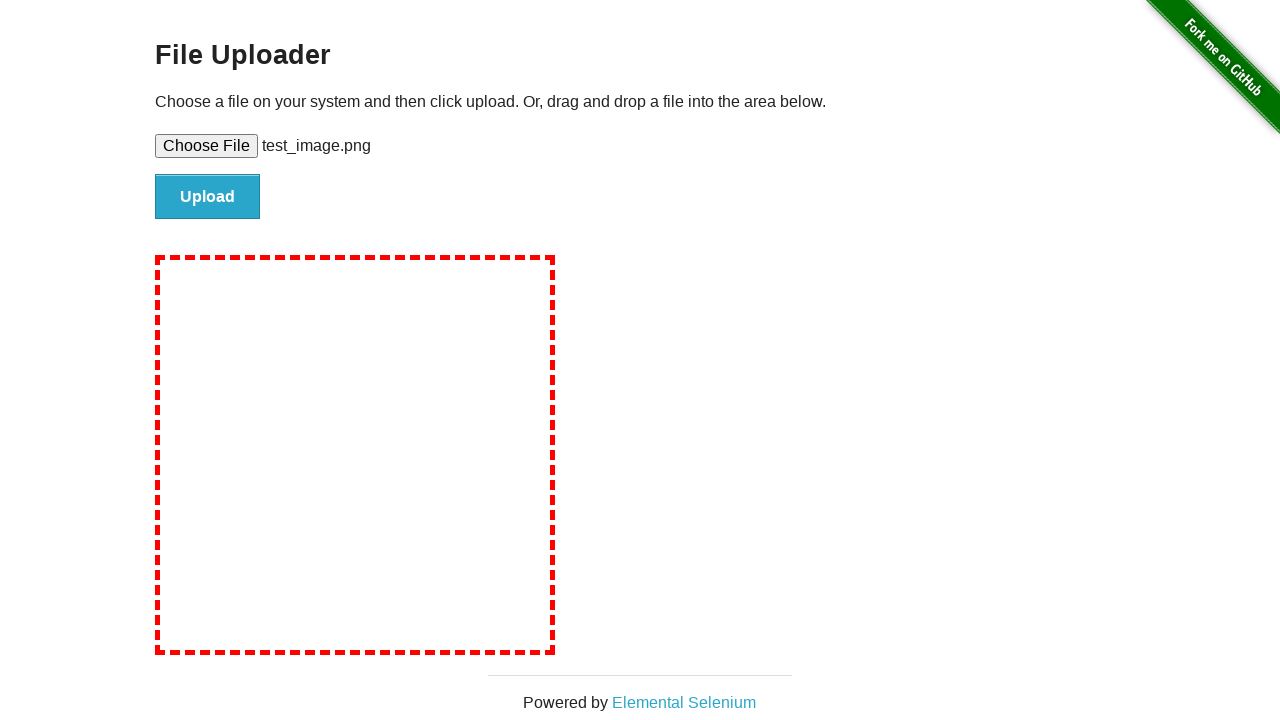

Clicked file submit button at (208, 197) on #file-submit
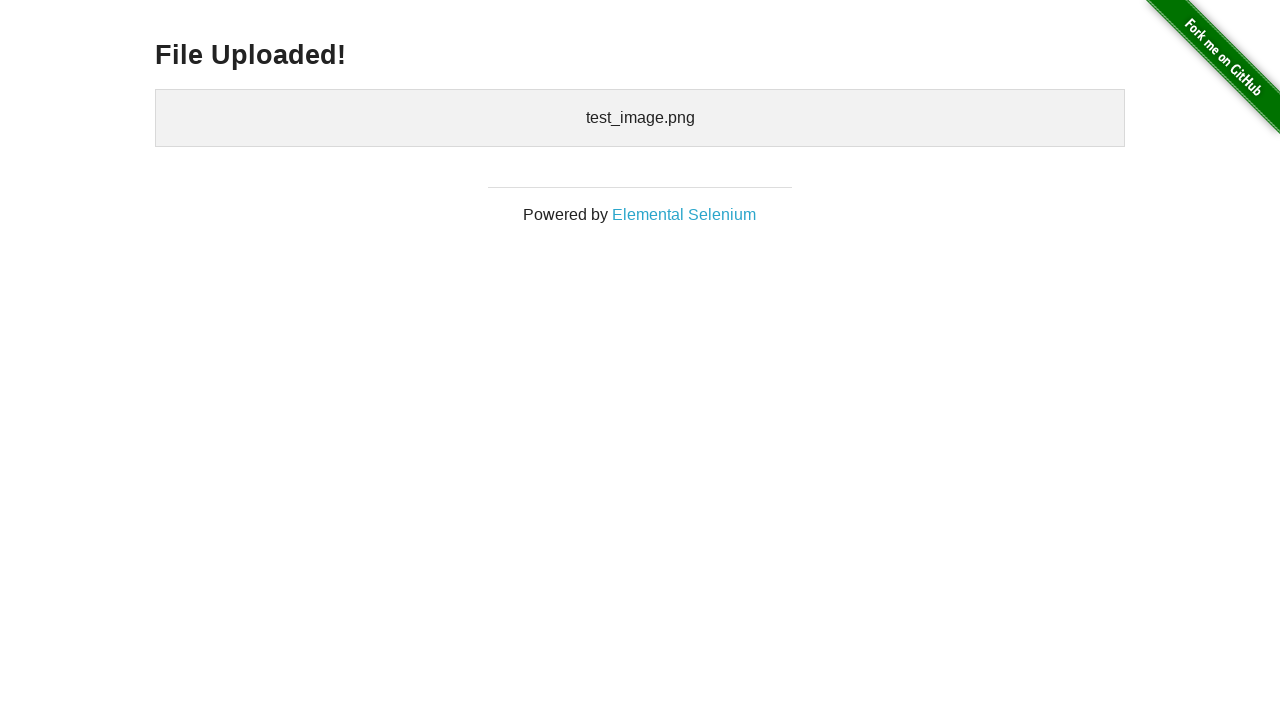

File upload success message appeared
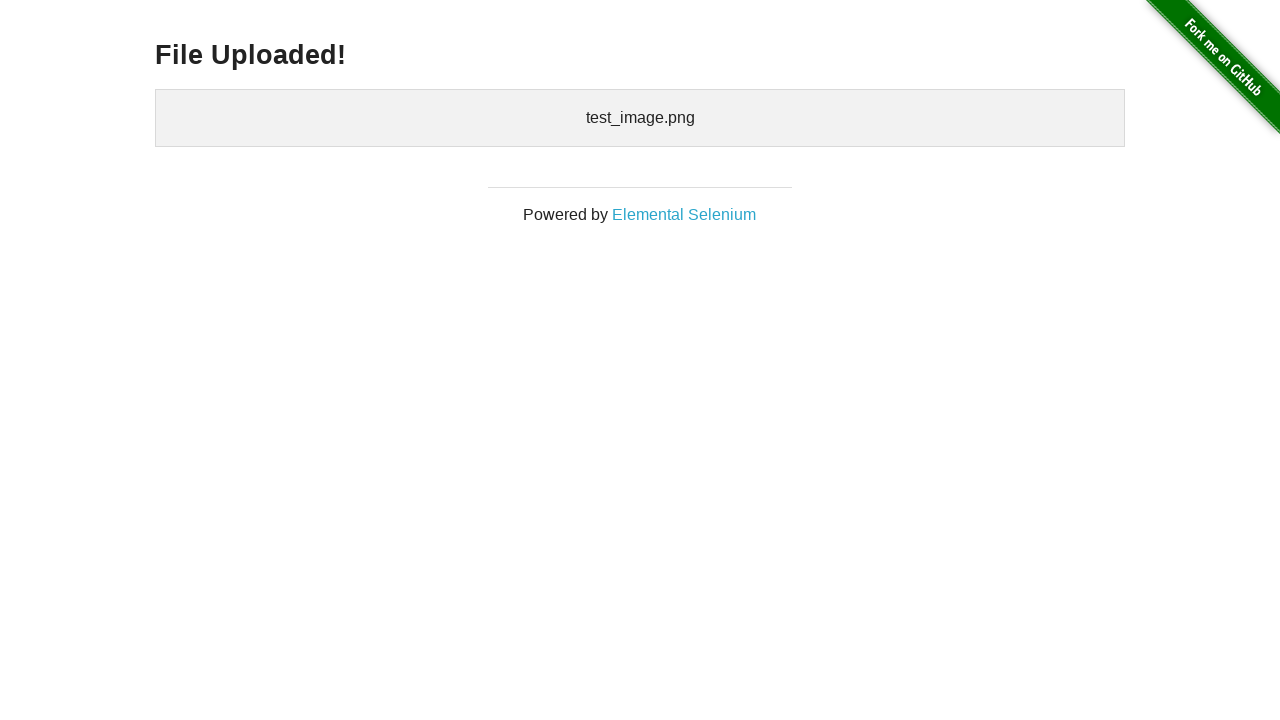

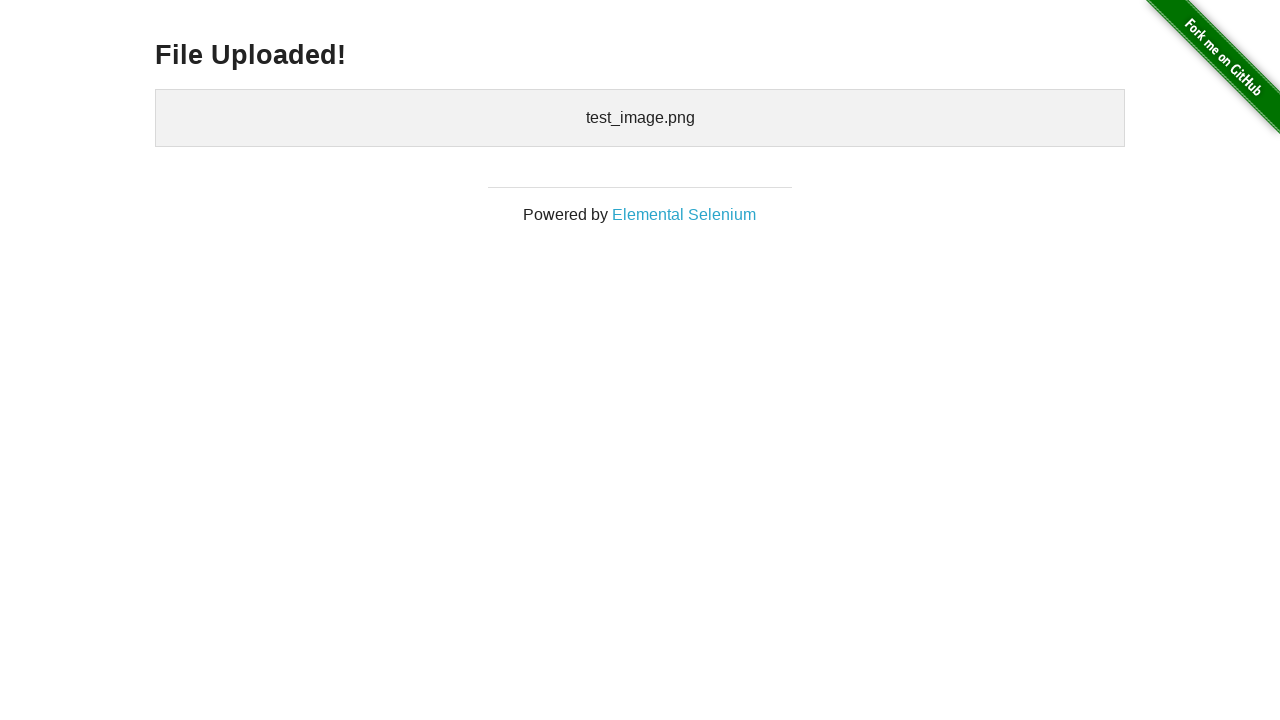